Tests dynamic controls page by clicking the Remove button and waiting for the message element to become visible using explicit wait

Starting URL: https://the-internet.herokuapp.com/dynamic_controls

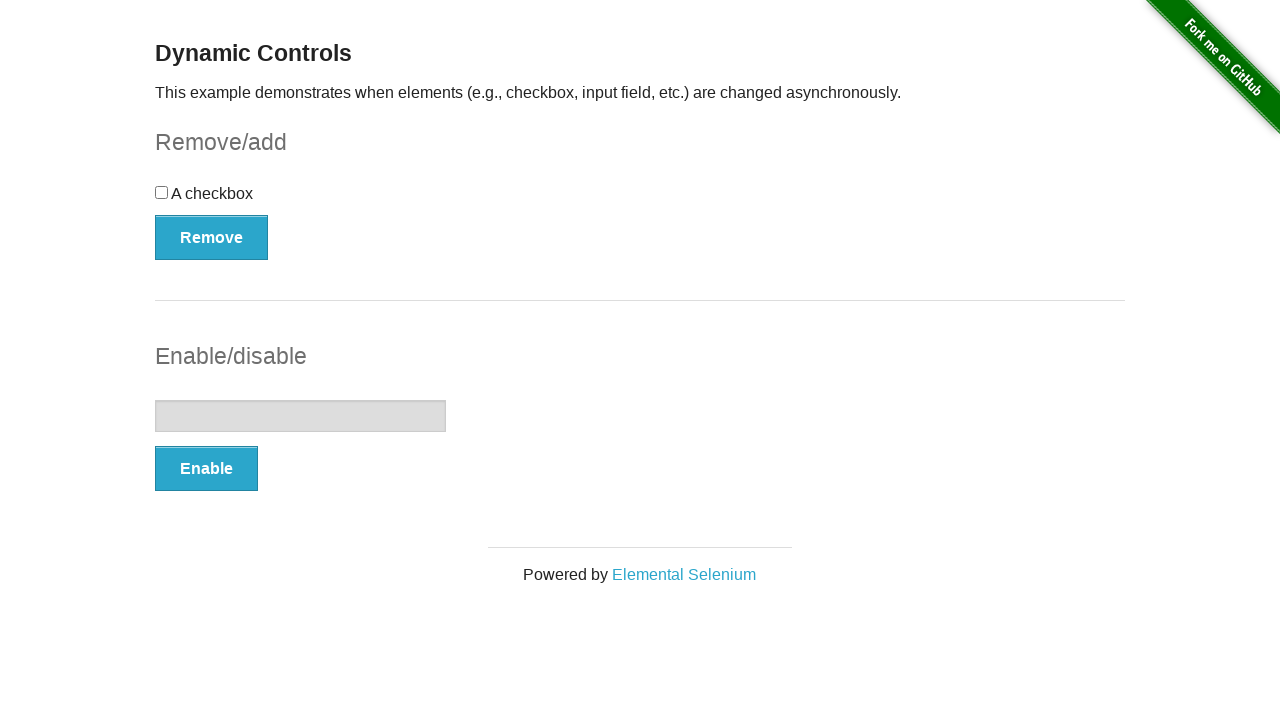

Navigated to dynamic controls page
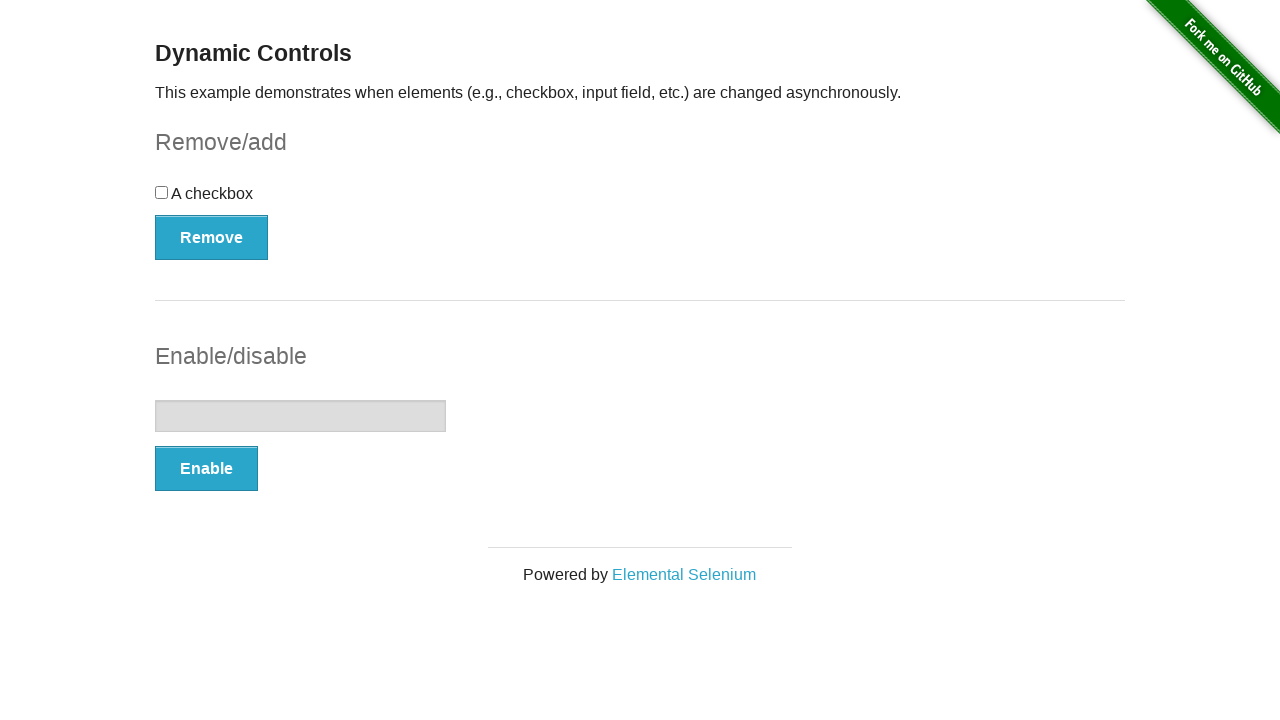

Clicked the Remove button at (212, 237) on xpath=//button[text()='Remove']
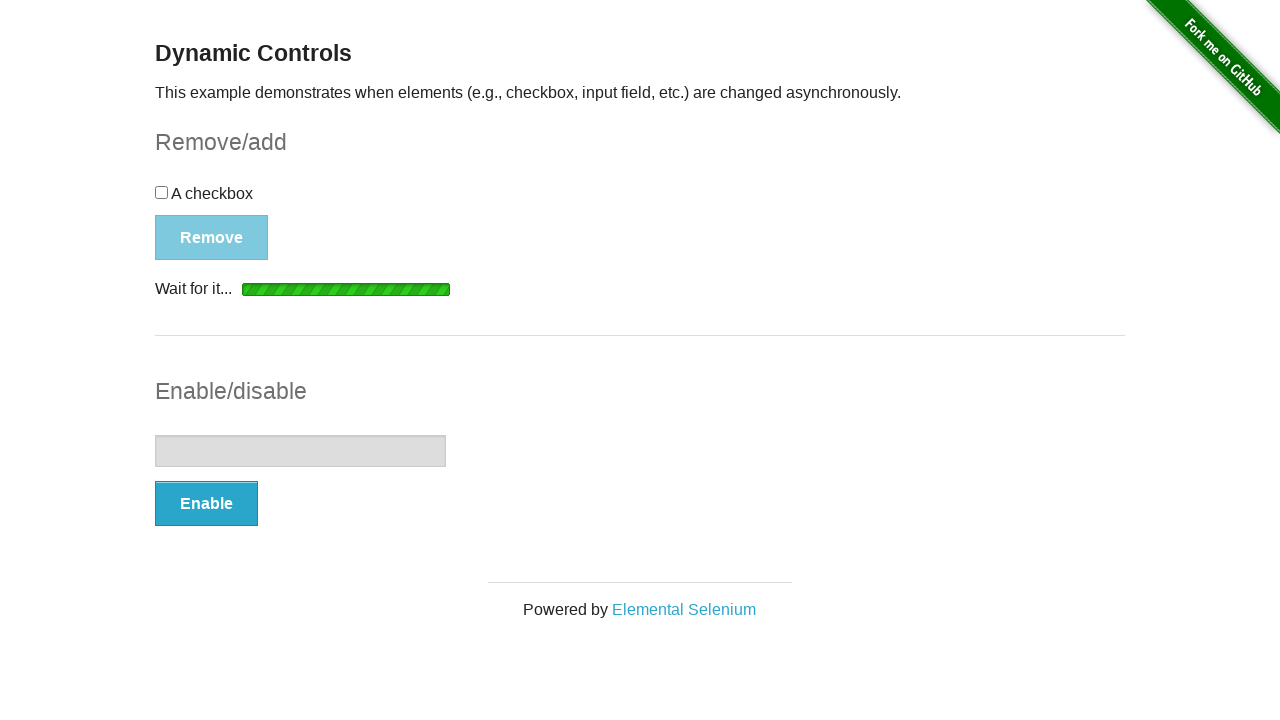

Message element became visible
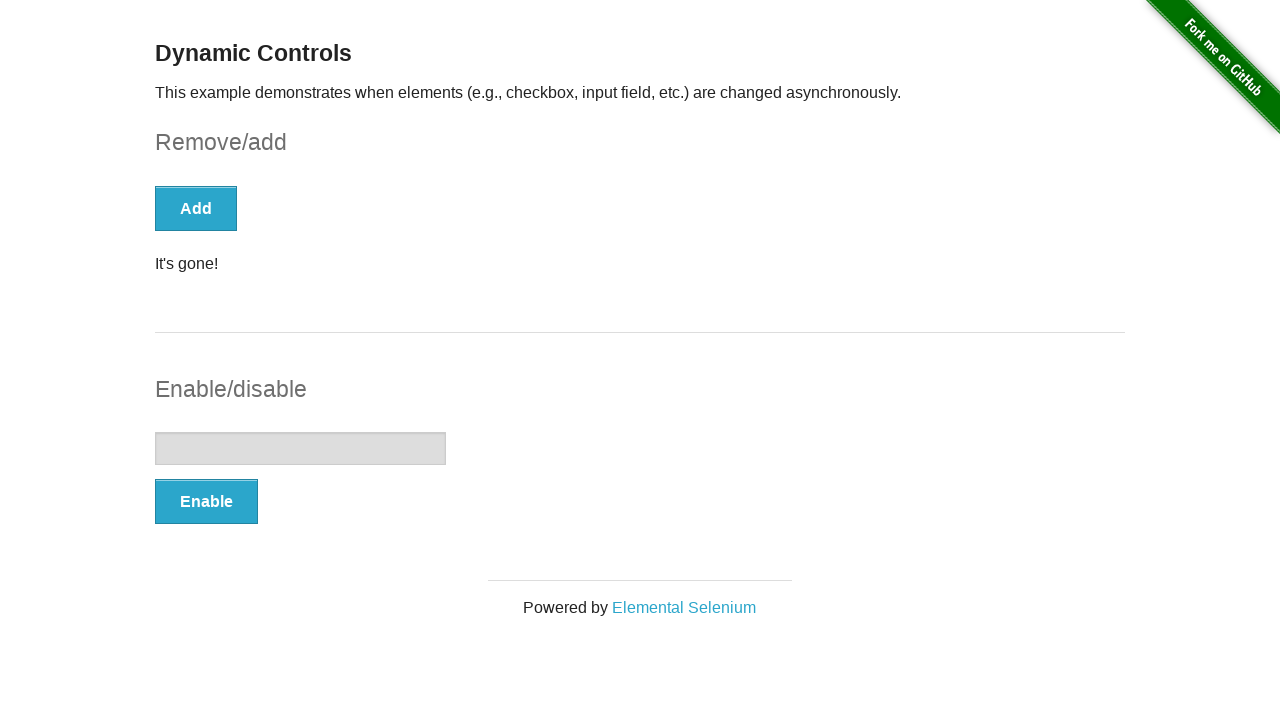

Located message element
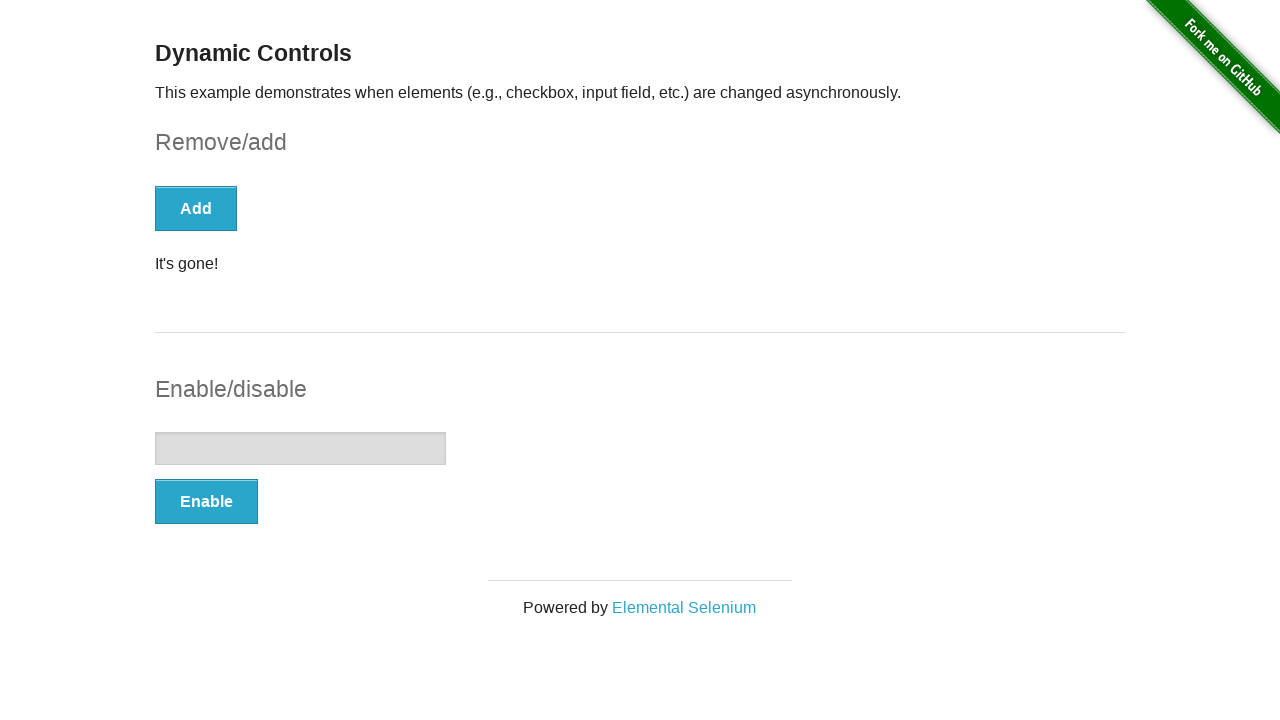

Verified message text is 'It's gone!'
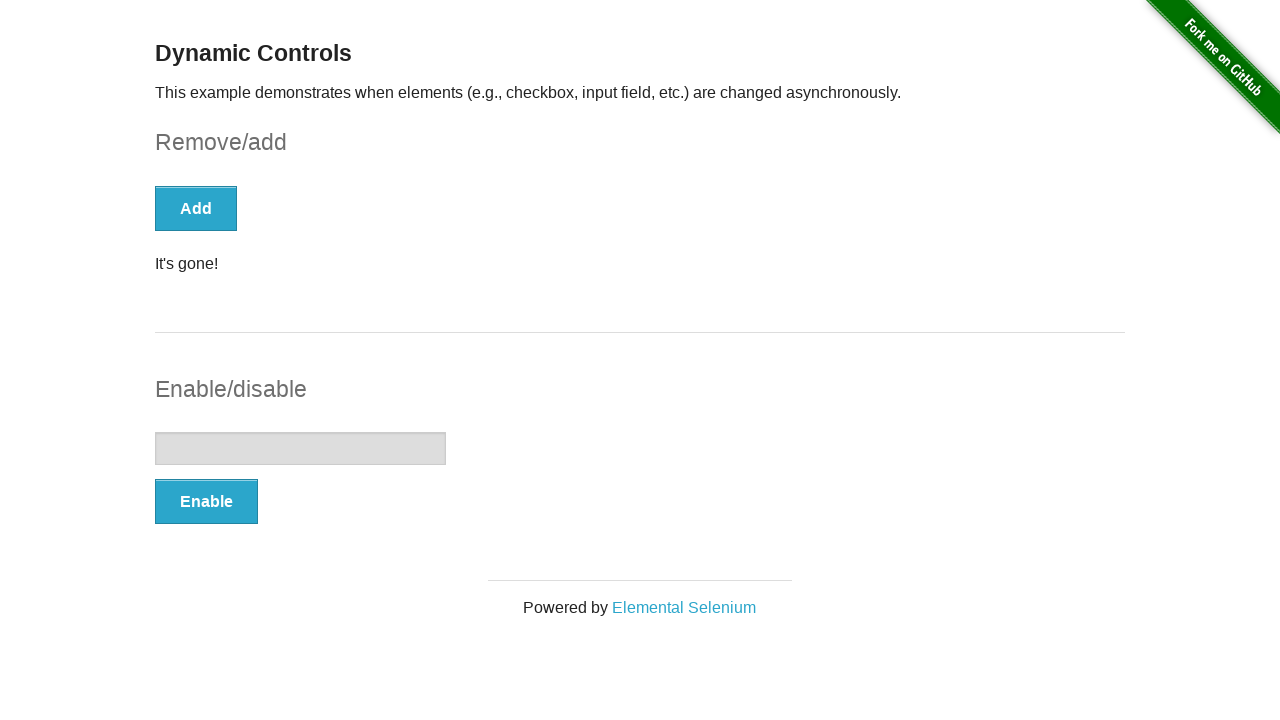

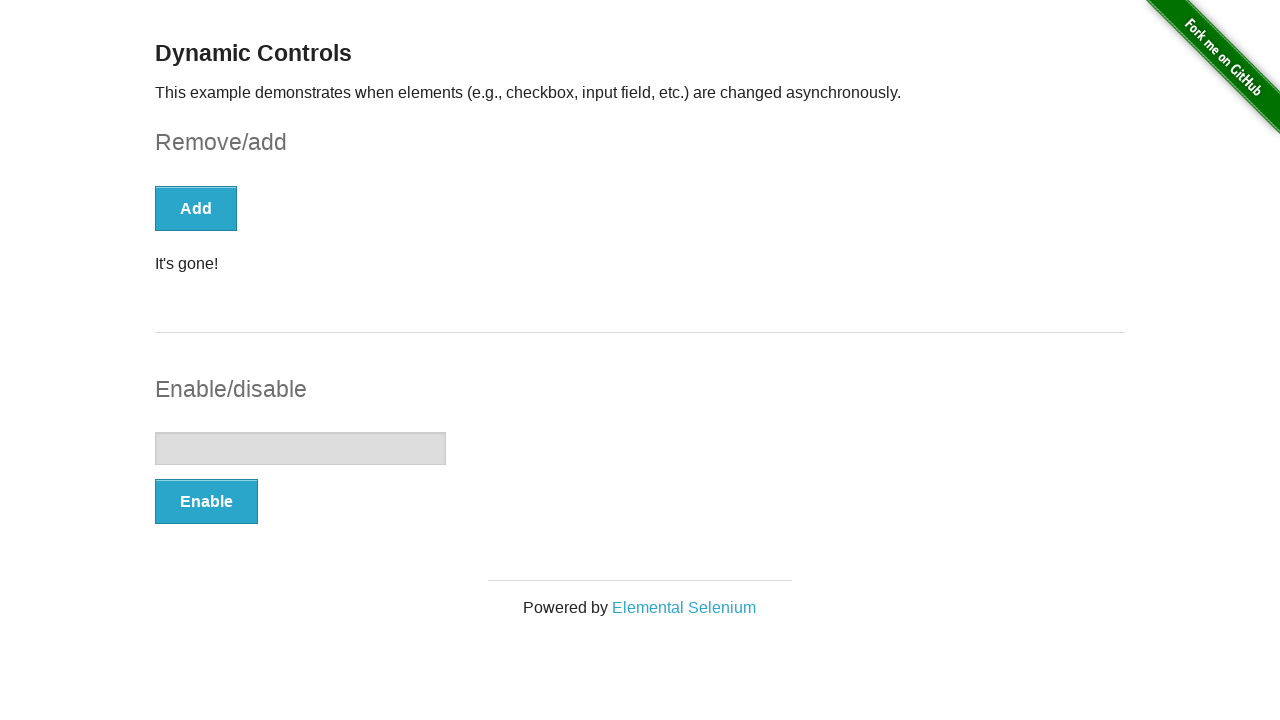